Tests handling of a basic JavaScript alert dialog by clicking a button that triggers an alert, accepting it, and verifying the dialog type and message.

Starting URL: https://testautomationpractice.blogspot.com/

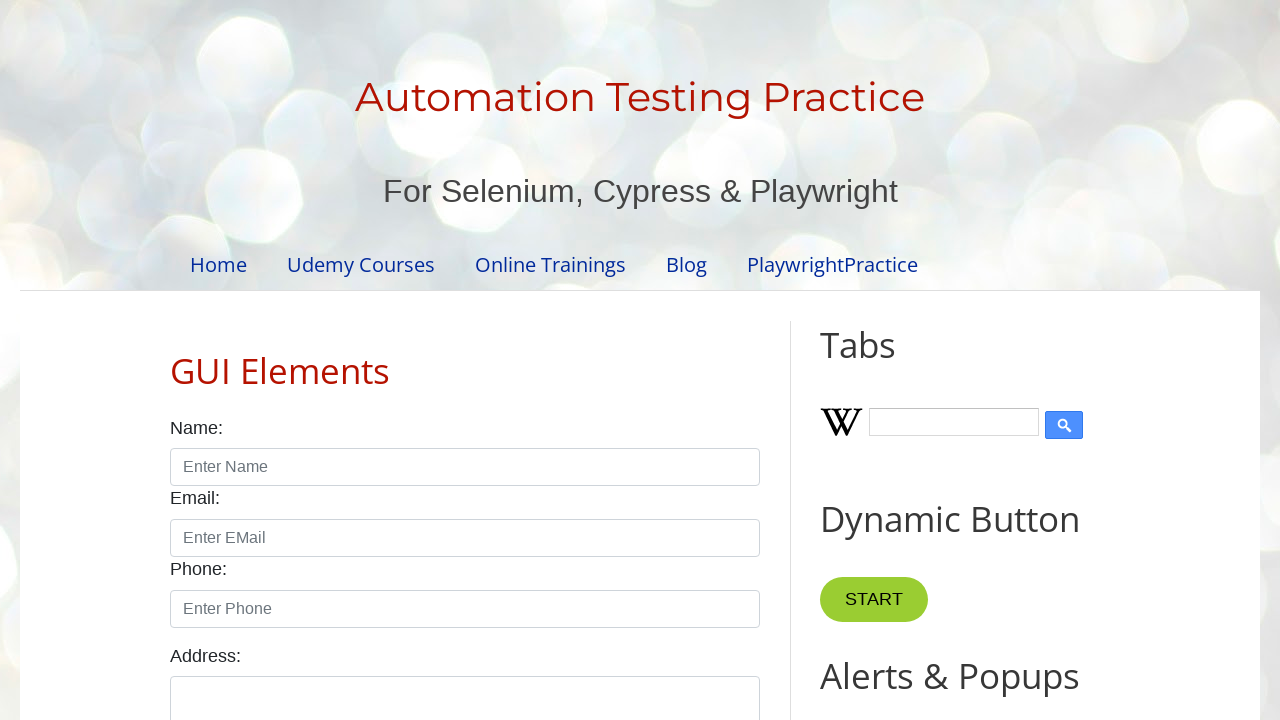

Set up dialog handler to accept alerts
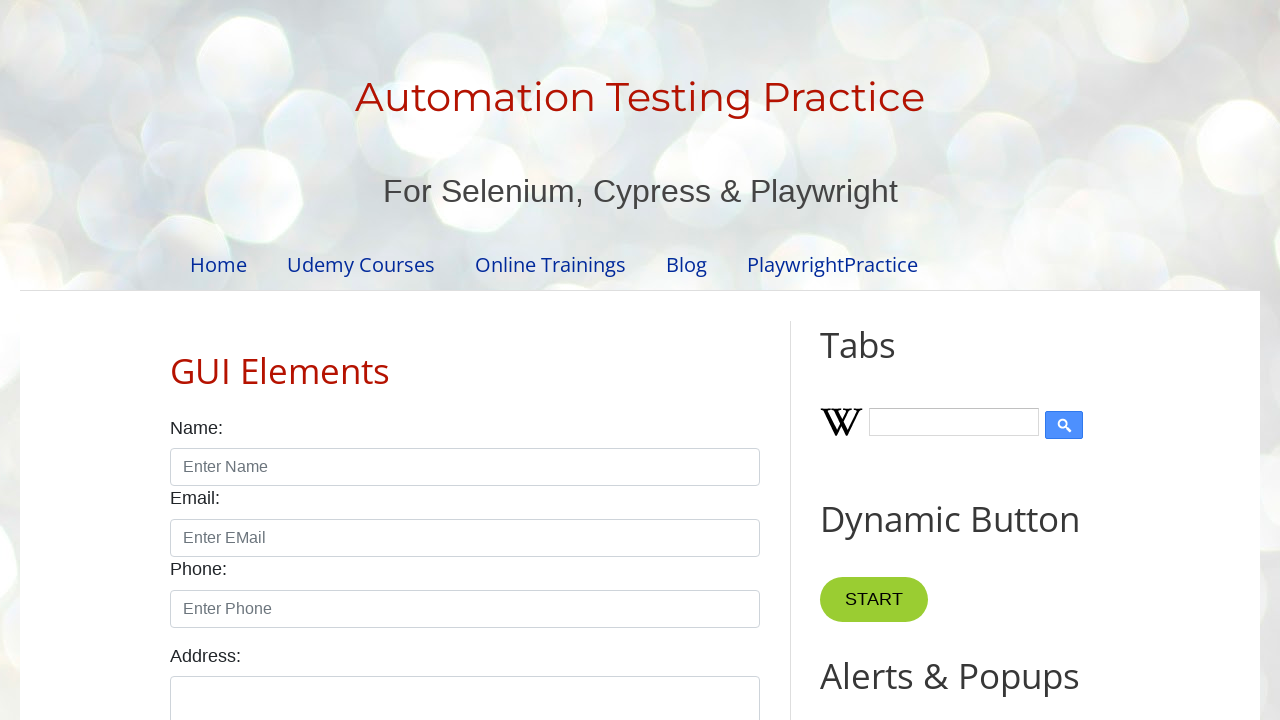

Clicked alert button to trigger dialog at (888, 361) on #alertBtn
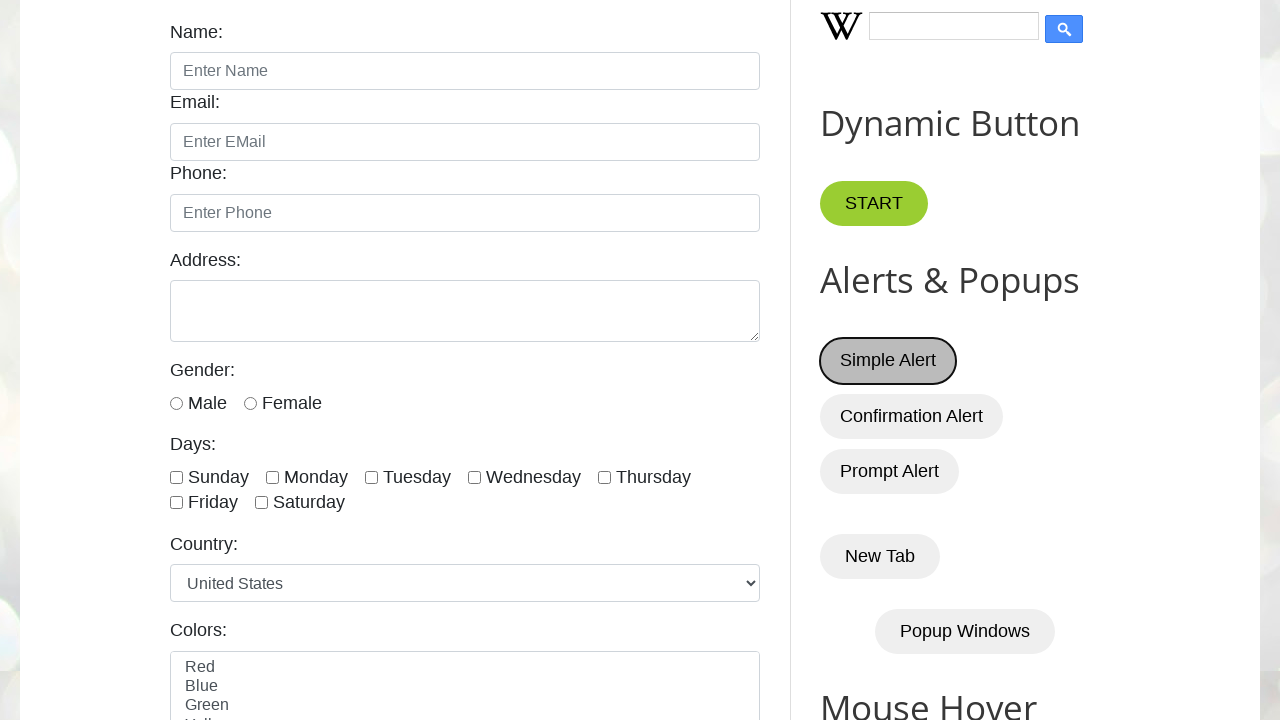

Waited 500ms for dialog to be handled
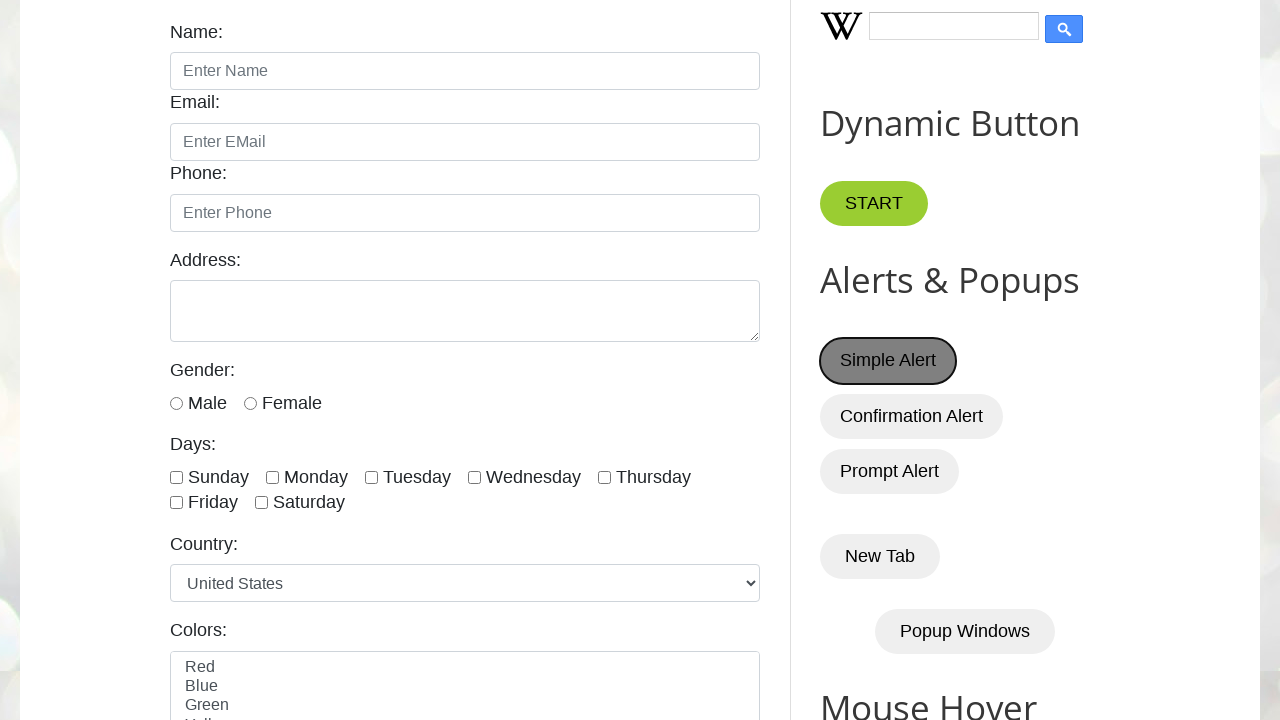

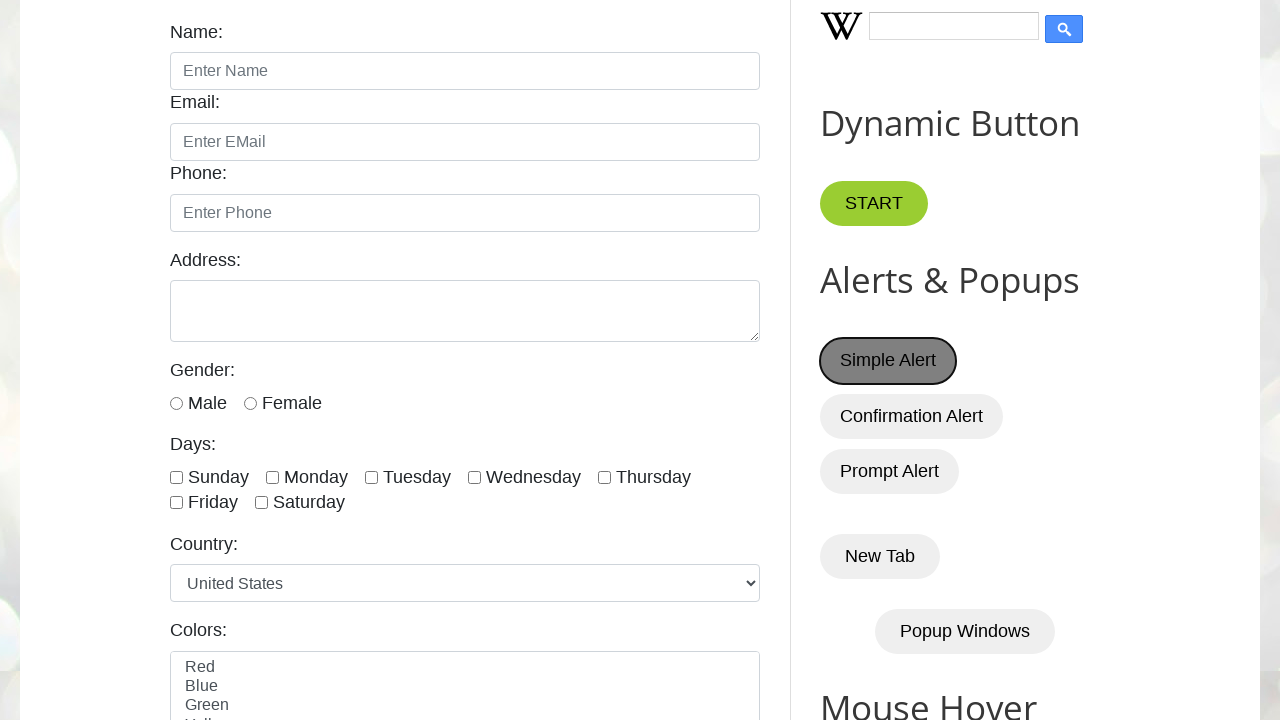